Tests iframe switching functionality by navigating to the jQuery UI tooltip demo page, switching into the demo iframe, then switching back to the default content and demonstrating parent frame navigation.

Starting URL: https://jqueryui.com/tooltip/

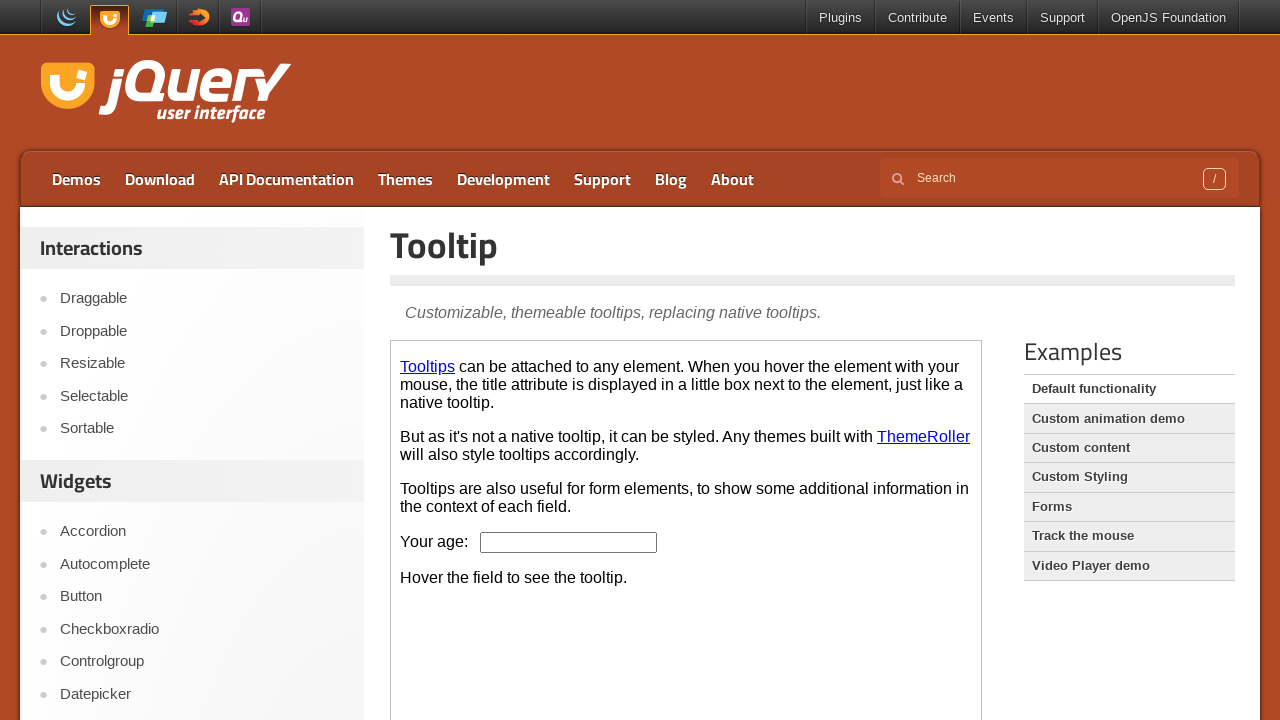

Located the demo iframe using class selector '.demo-frame'
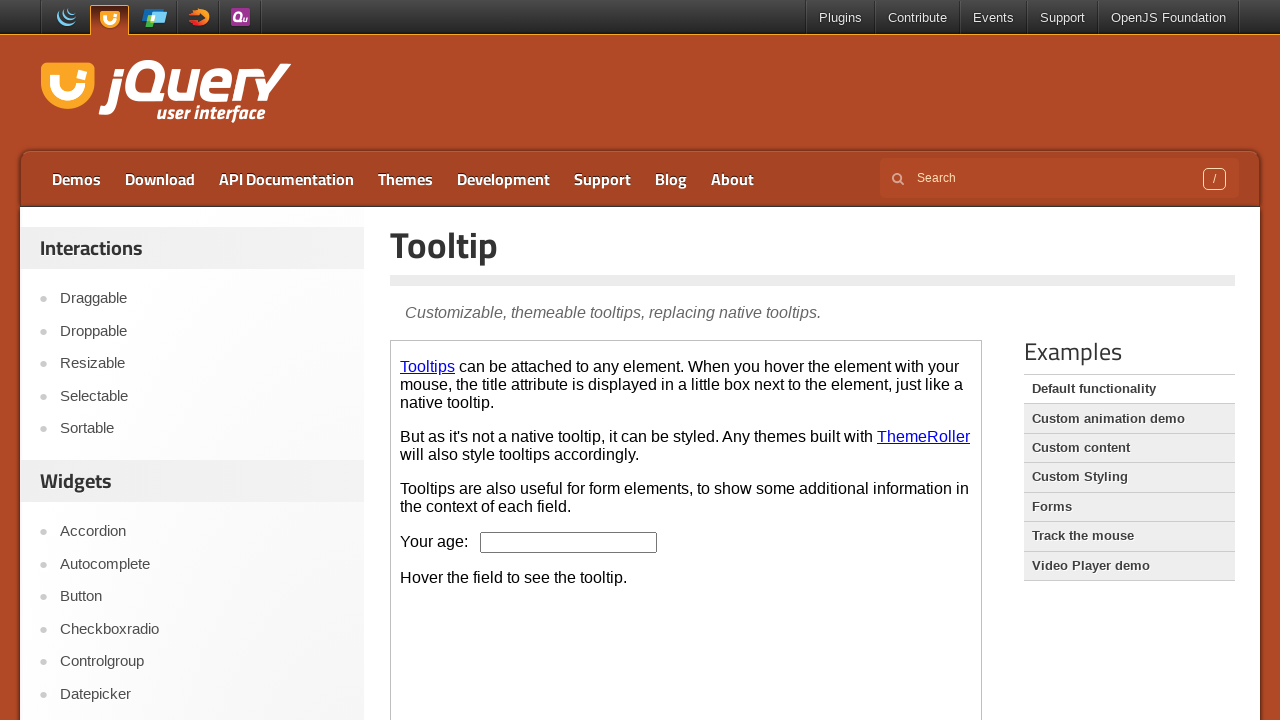

Hovered over the age input field inside the demo iframe to trigger tooltip at (569, 542) on .demo-frame >> internal:control=enter-frame >> #age
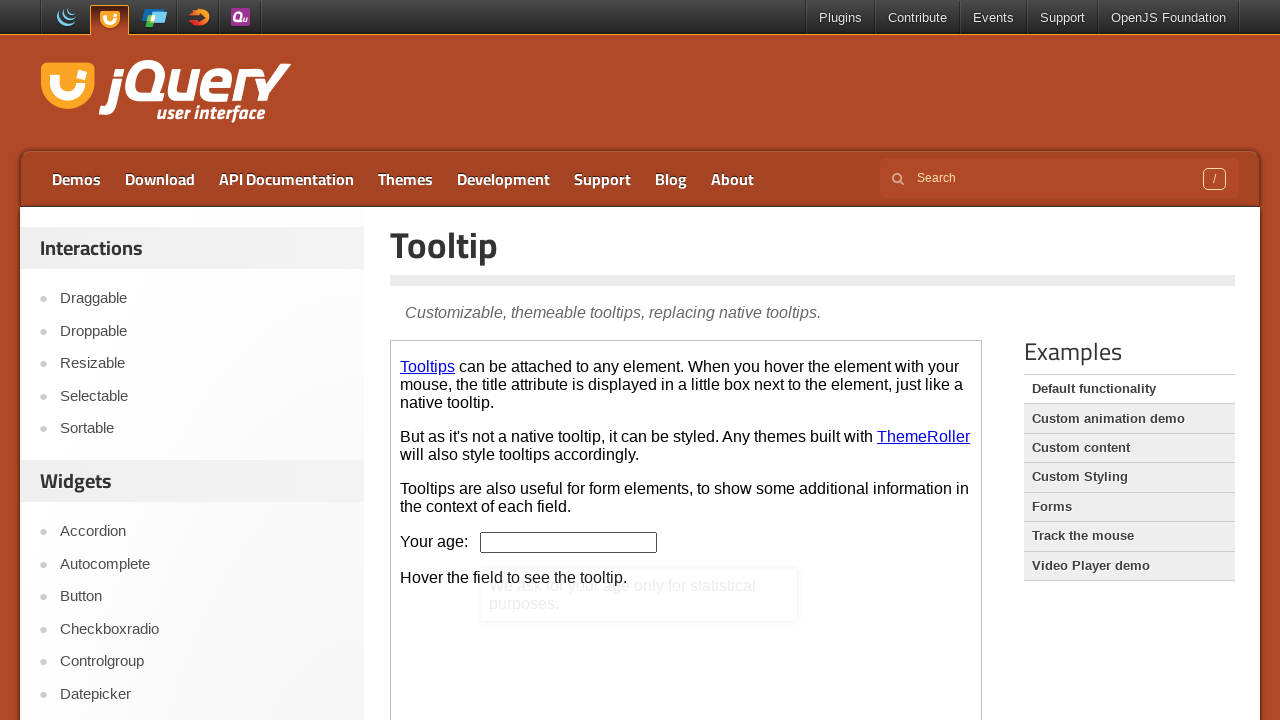

Waited 1000ms to observe the tooltip display effect
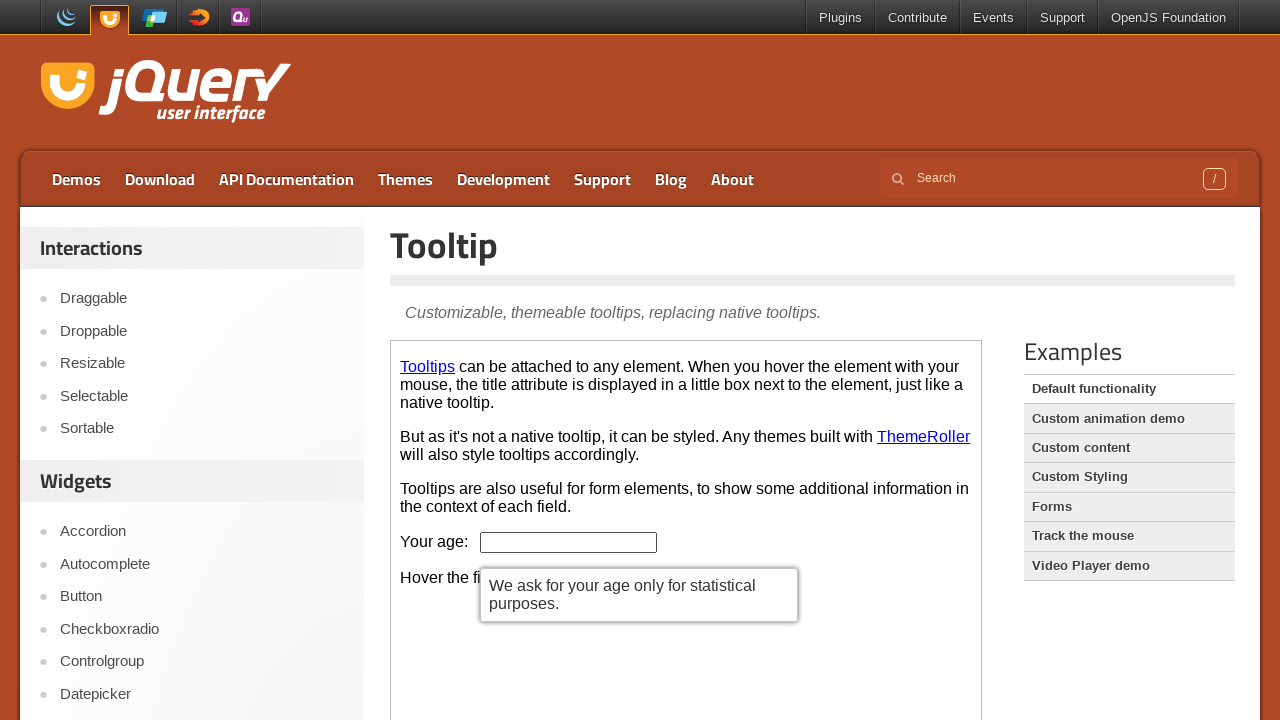

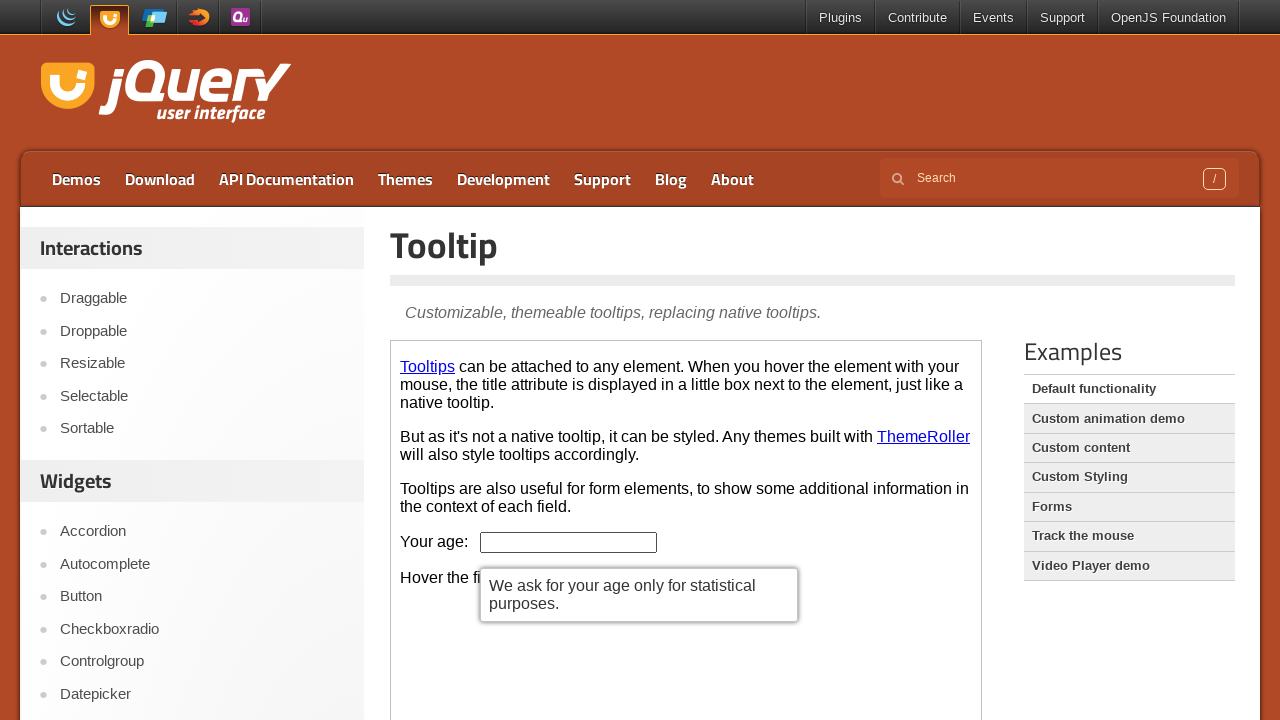